Navigates to an Angular demo application and clicks the library navigation button to access the library section.

Starting URL: https://rahulshettyacademy.com/angularAppdemo

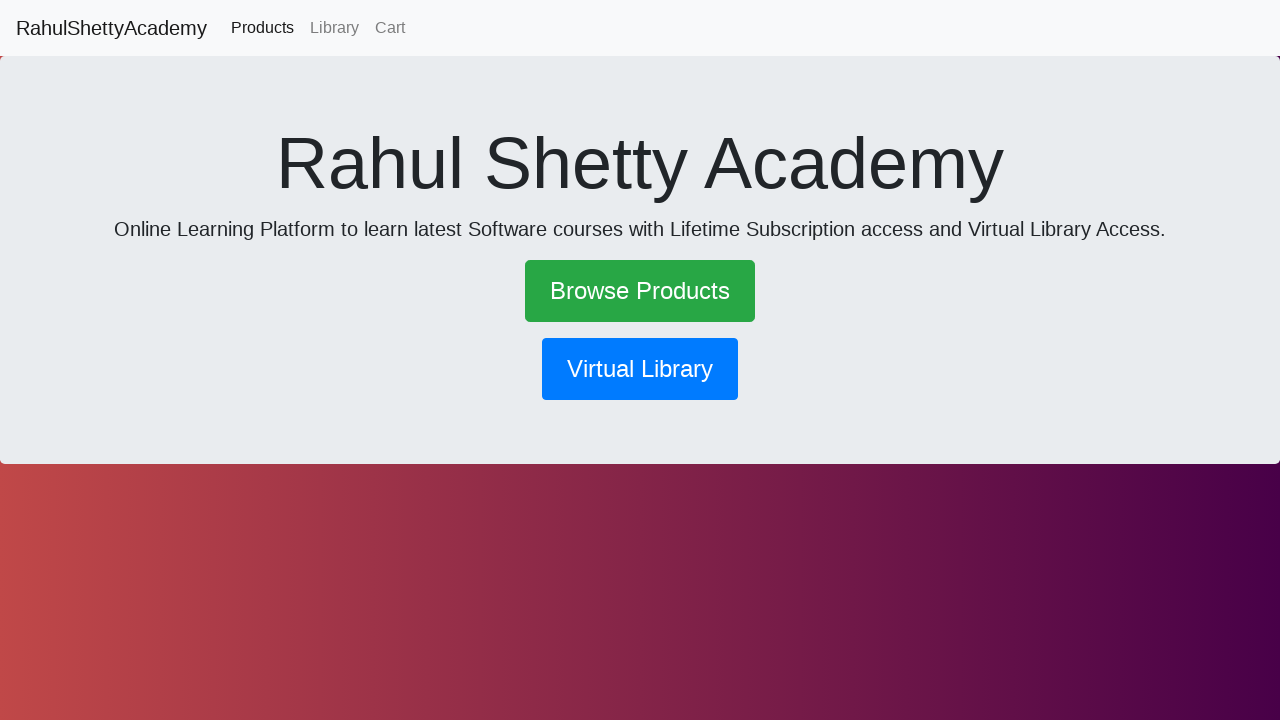

Clicked the library navigation button at (640, 369) on button[routerlink*='library']
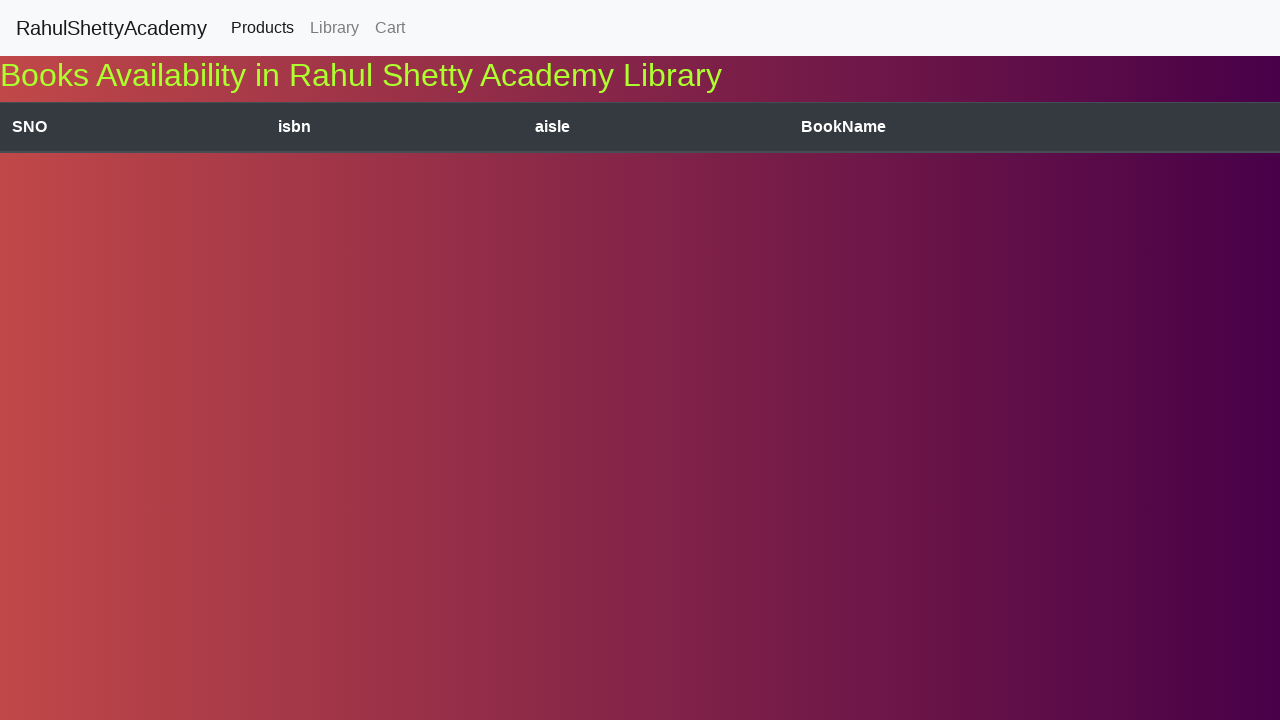

Waited for network to become idle after navigation
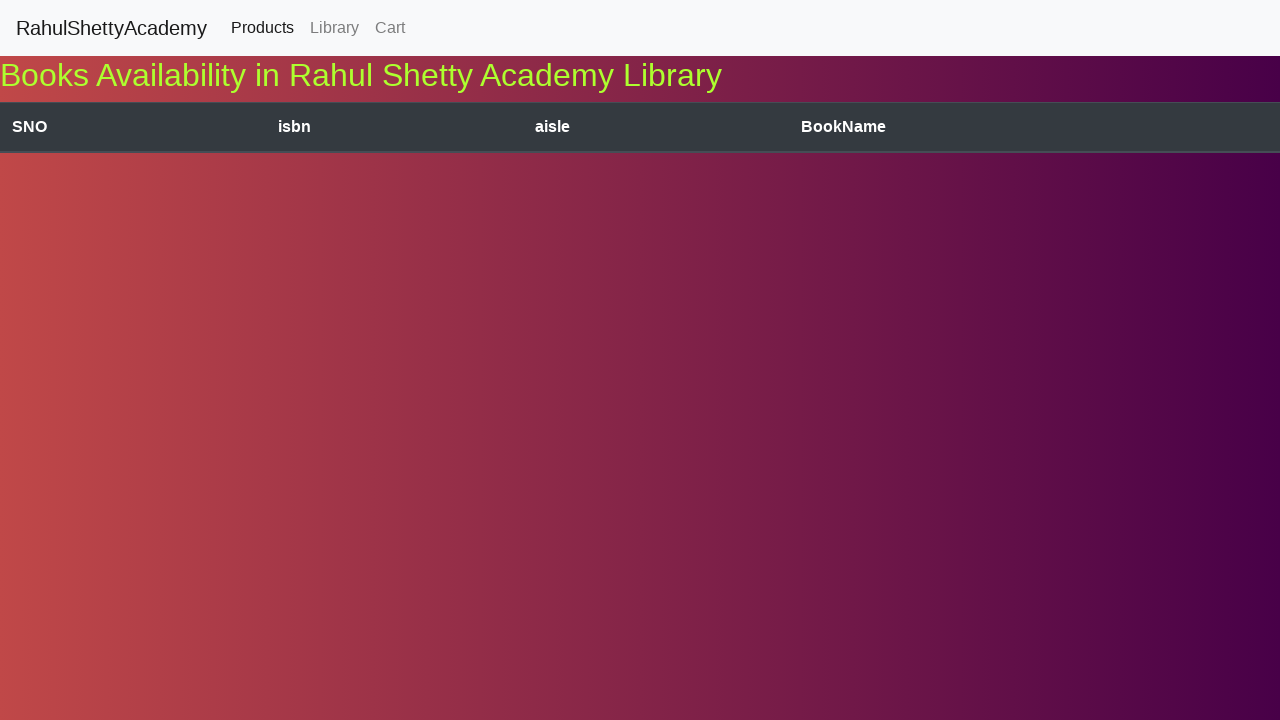

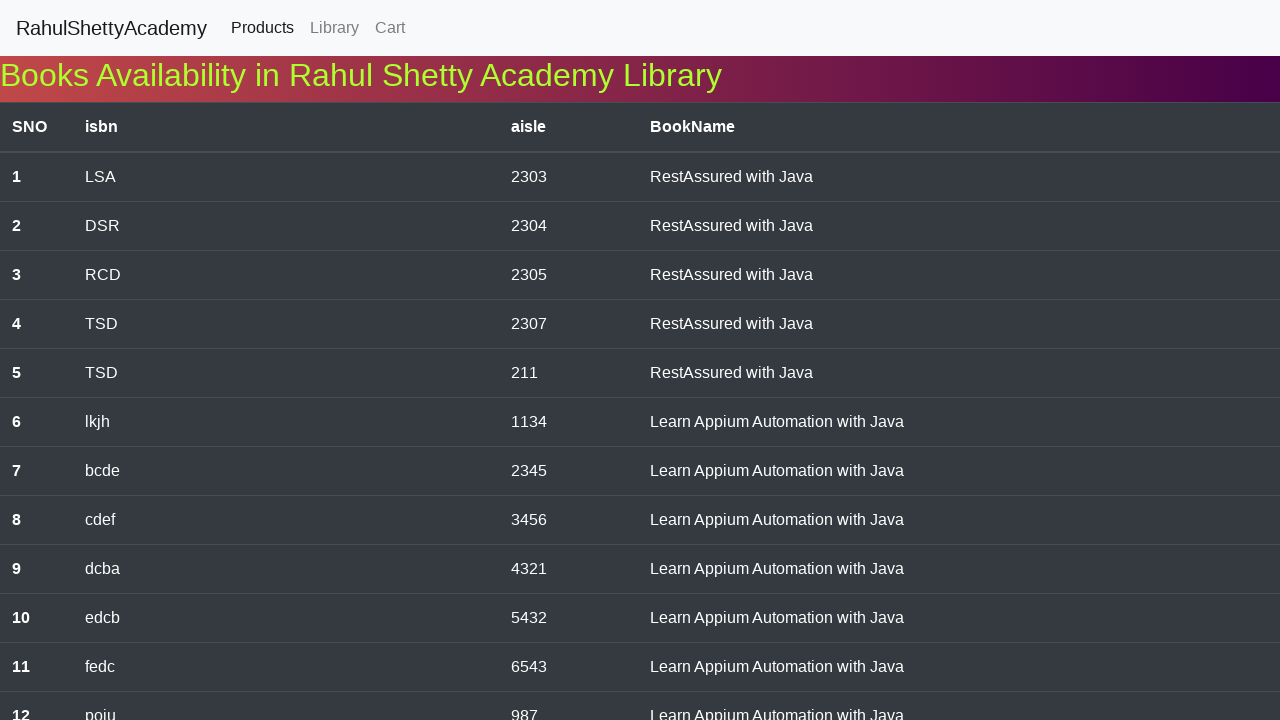